Tests that clicking the confirm button triggers a confirmation dialog, accepts it, and verifies the answer displays "Yes"

Starting URL: https://kitchen.applitools.com/ingredients/alert

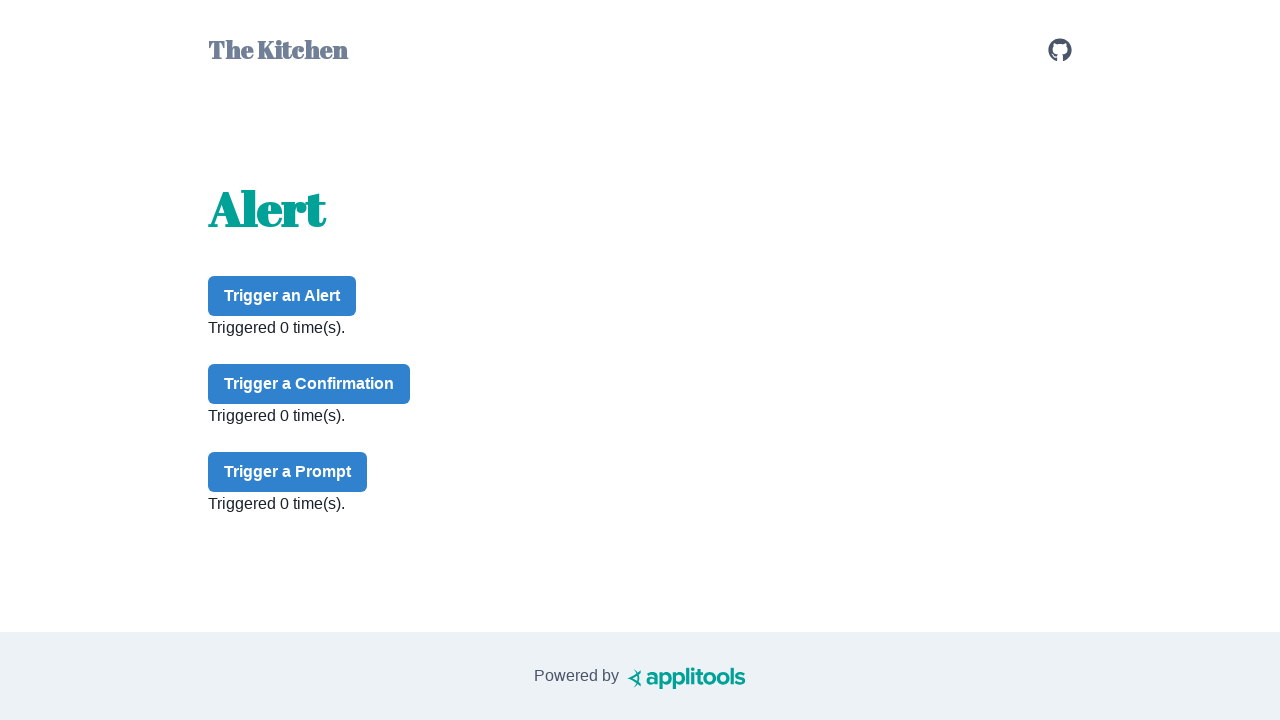

Set up dialog handler to accept confirmation dialogs
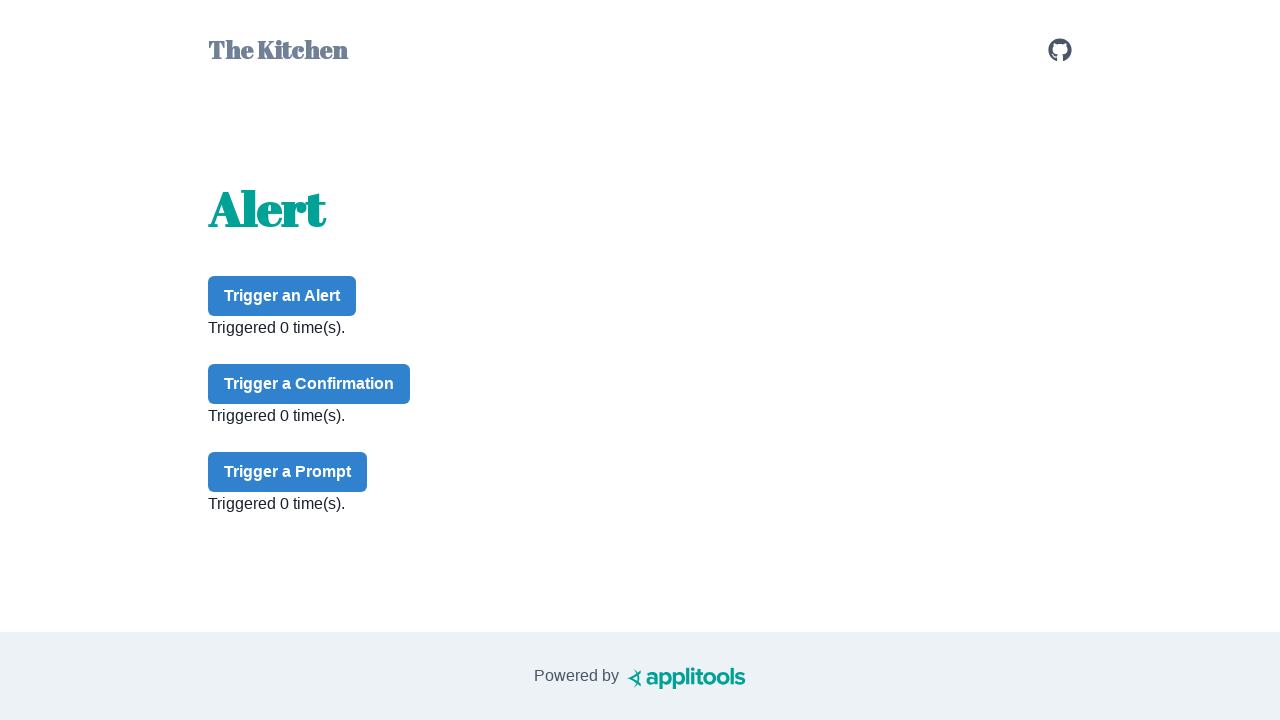

Clicked the confirm button at (309, 384) on #confirm-button
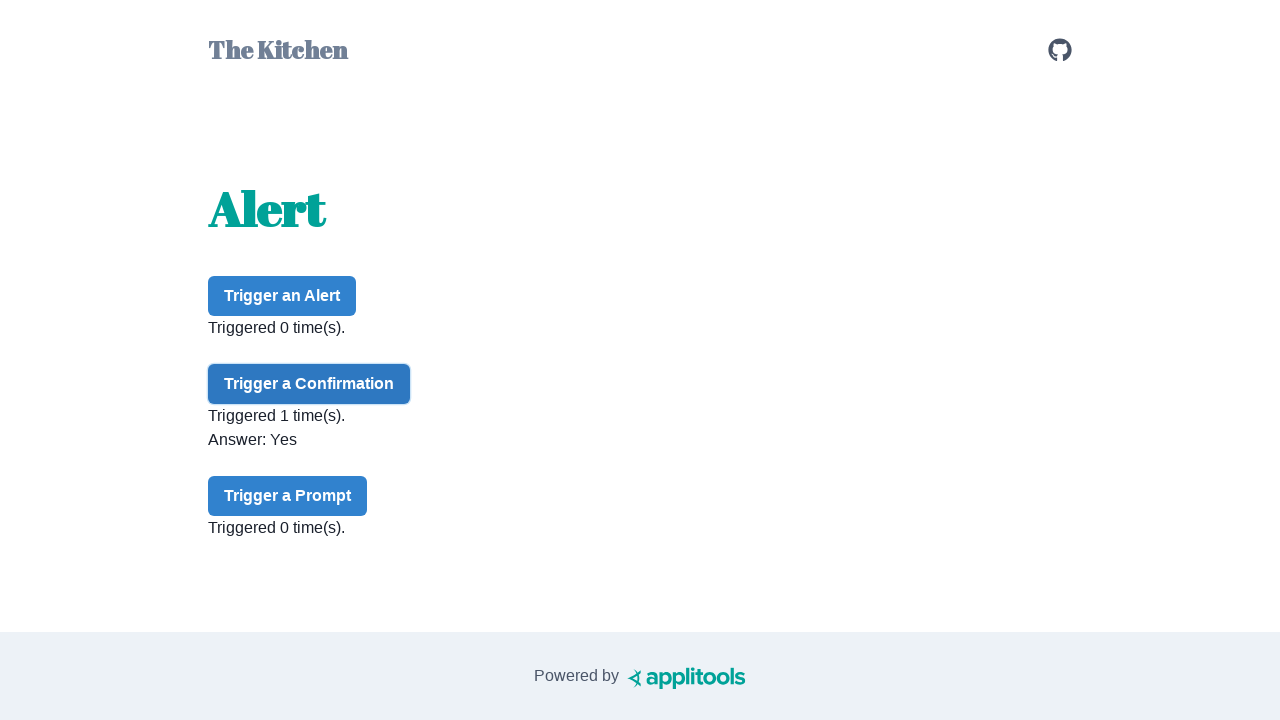

Confirmation answer element loaded and verified
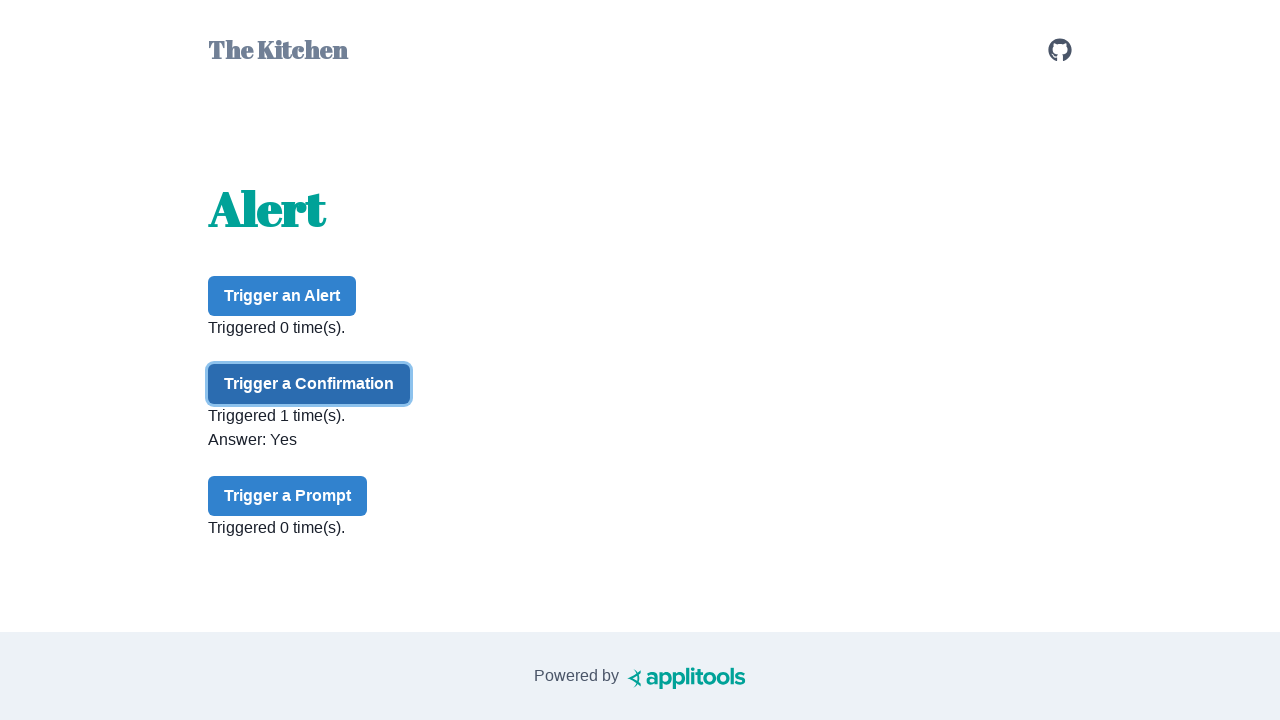

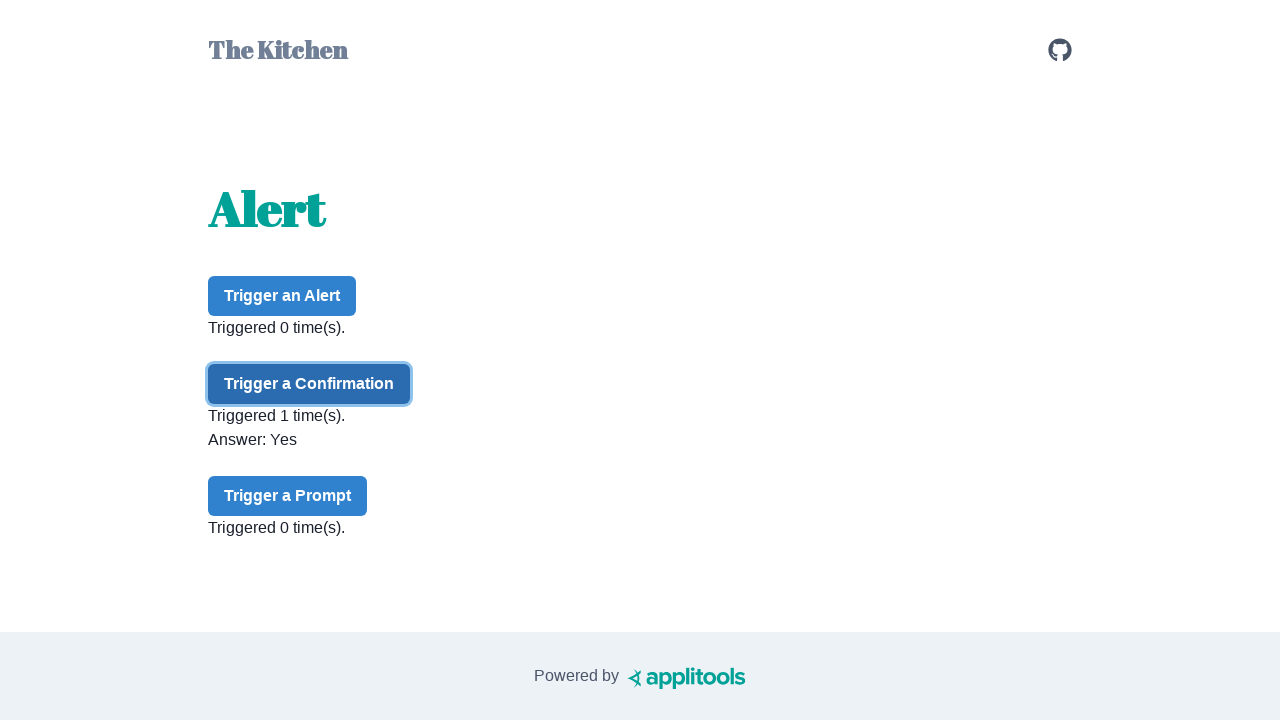